Tests calendar date picker functionality by selecting a specific date (June 15, 2030)

Starting URL: https://rahulshettyacademy.com/seleniumPractise/#/

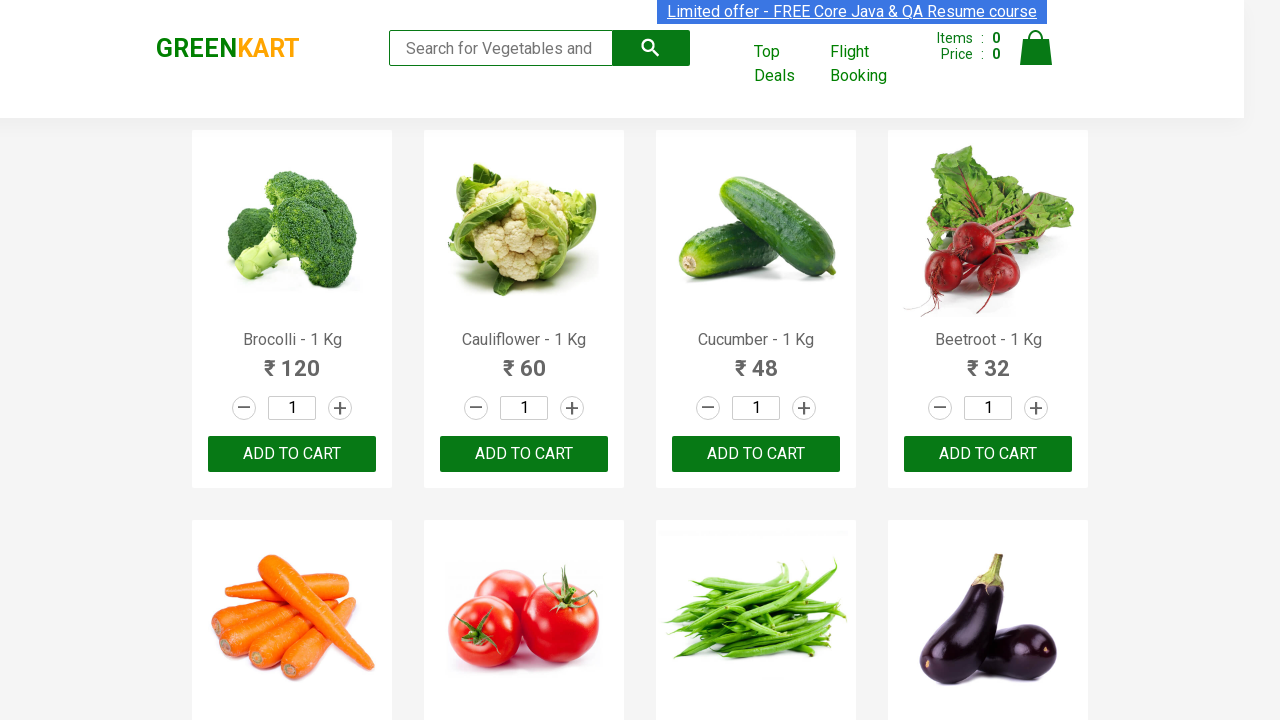

Removed target attribute from offers link
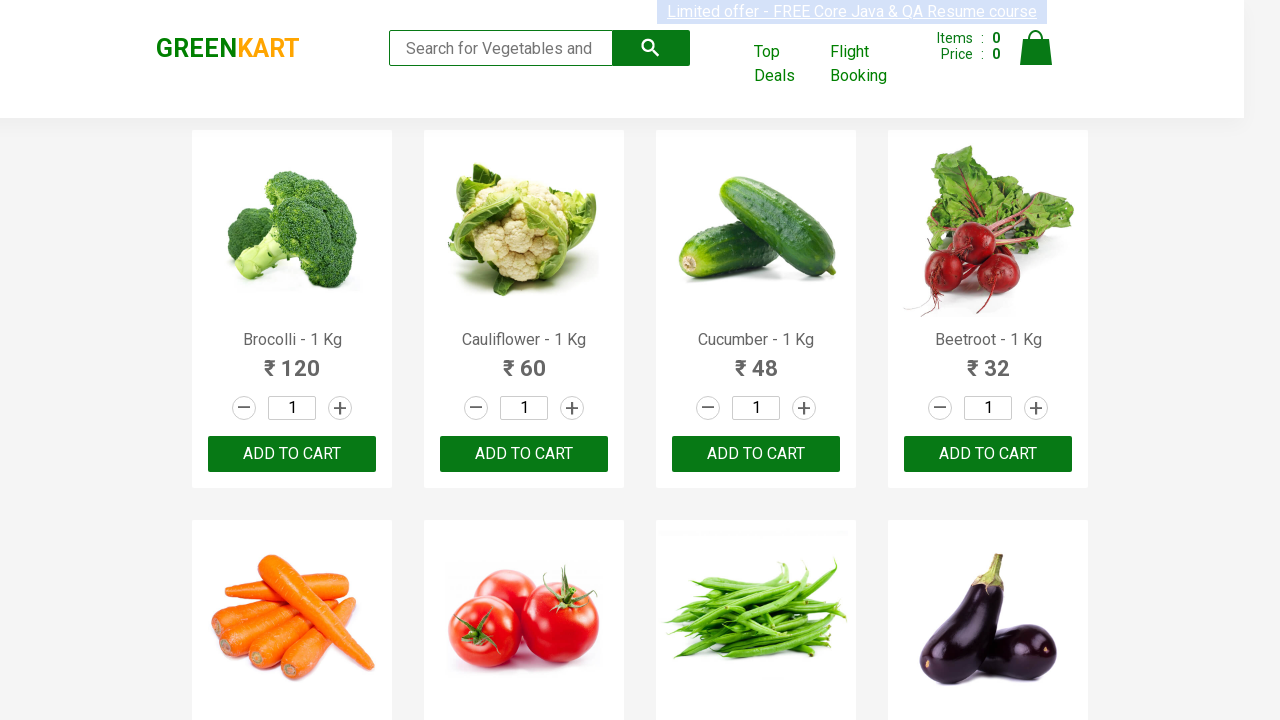

Clicked offers link at (787, 64) on a[href='#/offers']
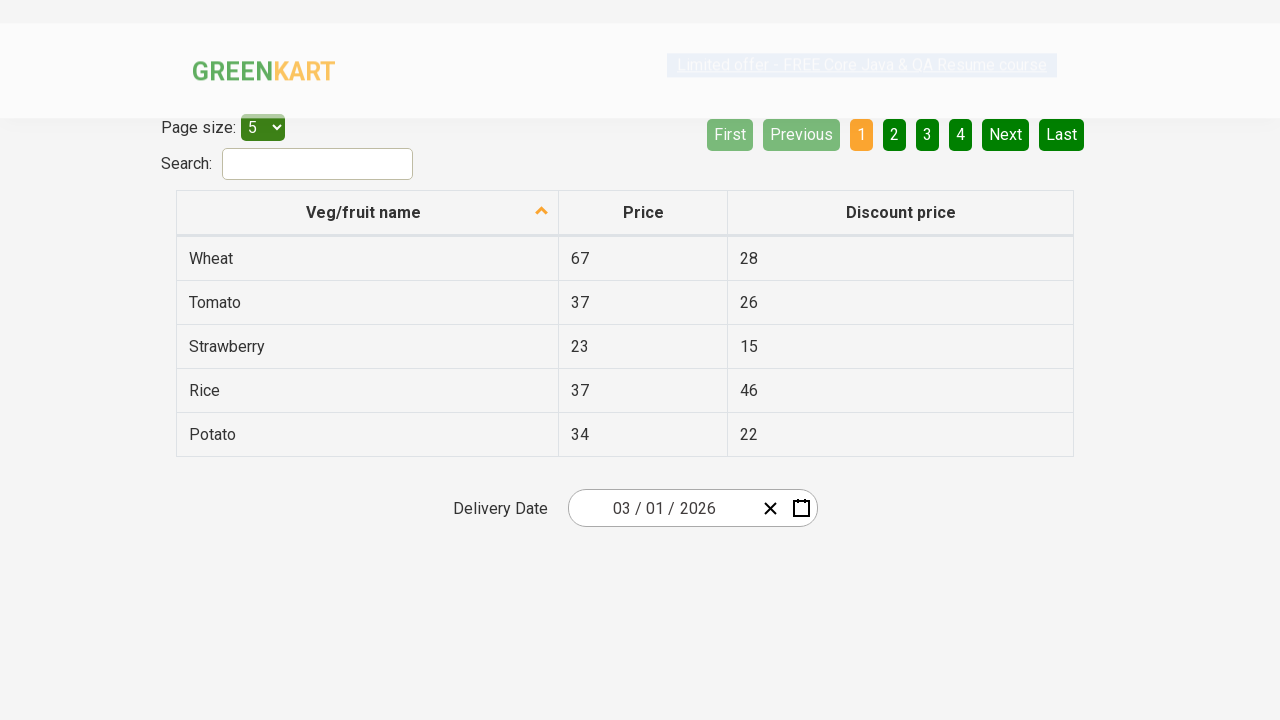

Navigated to offers page
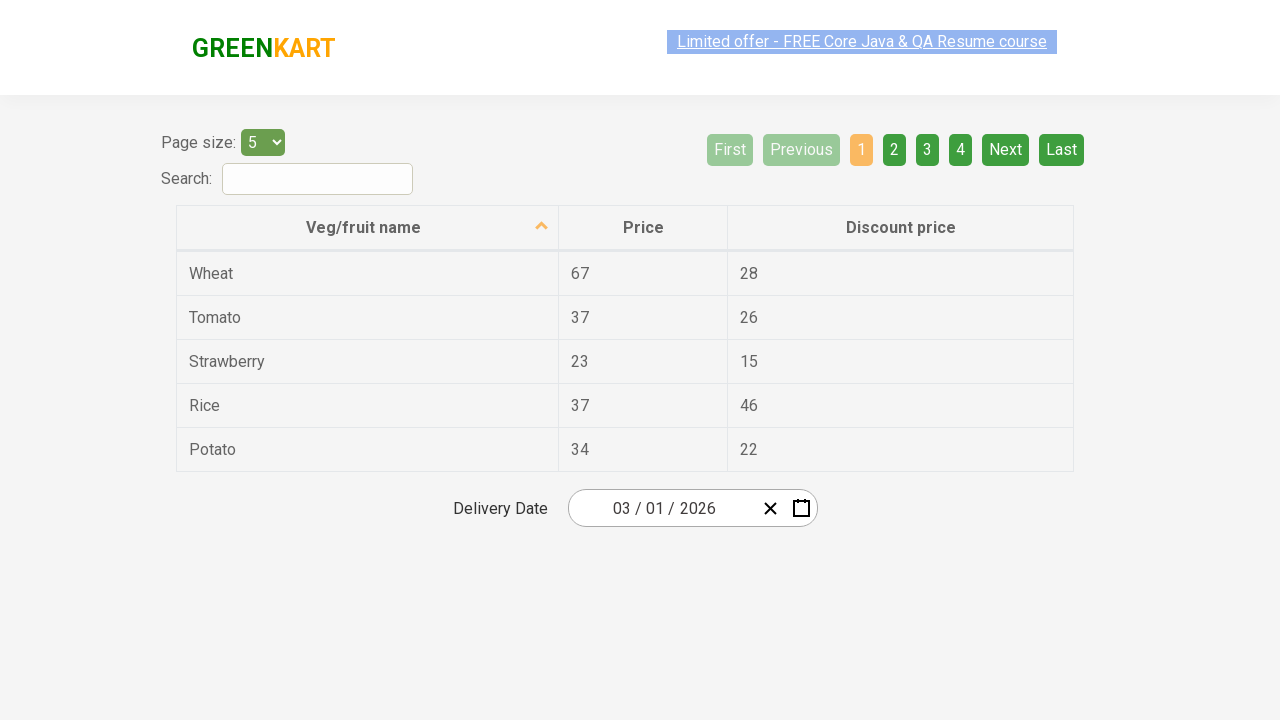

Opened date picker at (662, 508) on .react-date-picker__inputGroup
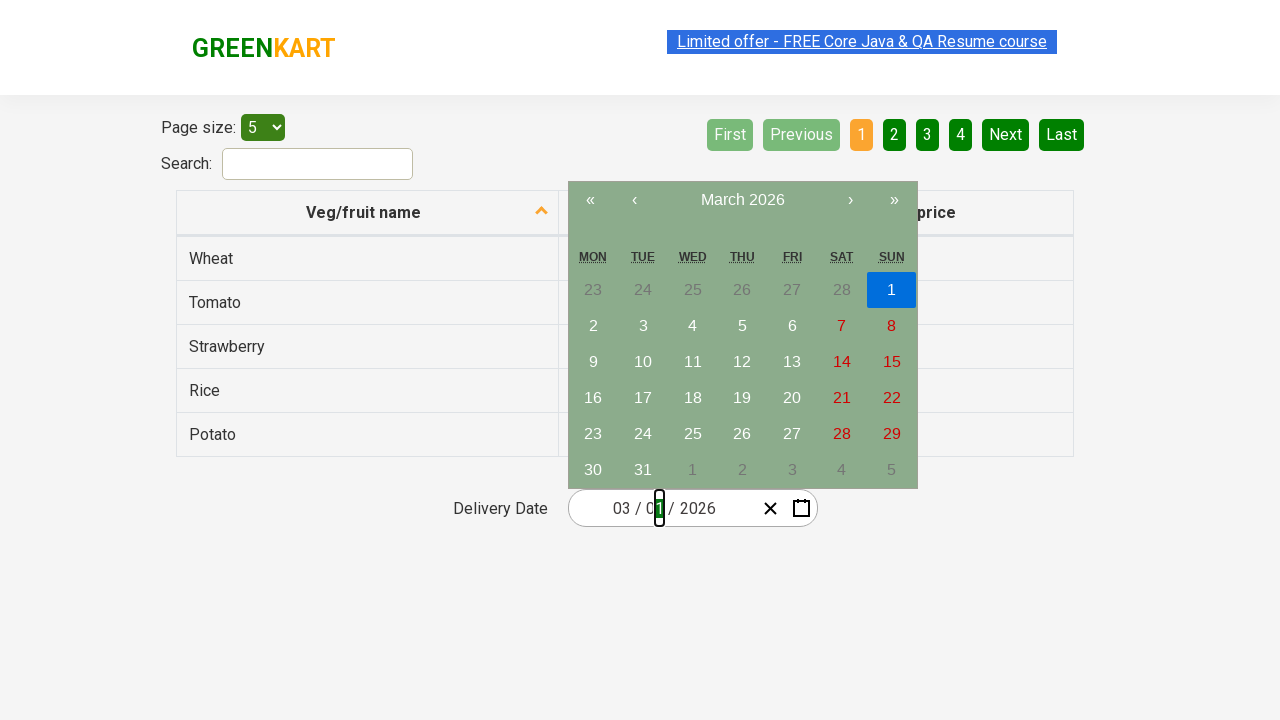

Navigated to month view in calendar at (742, 200) on .react-calendar__navigation__label
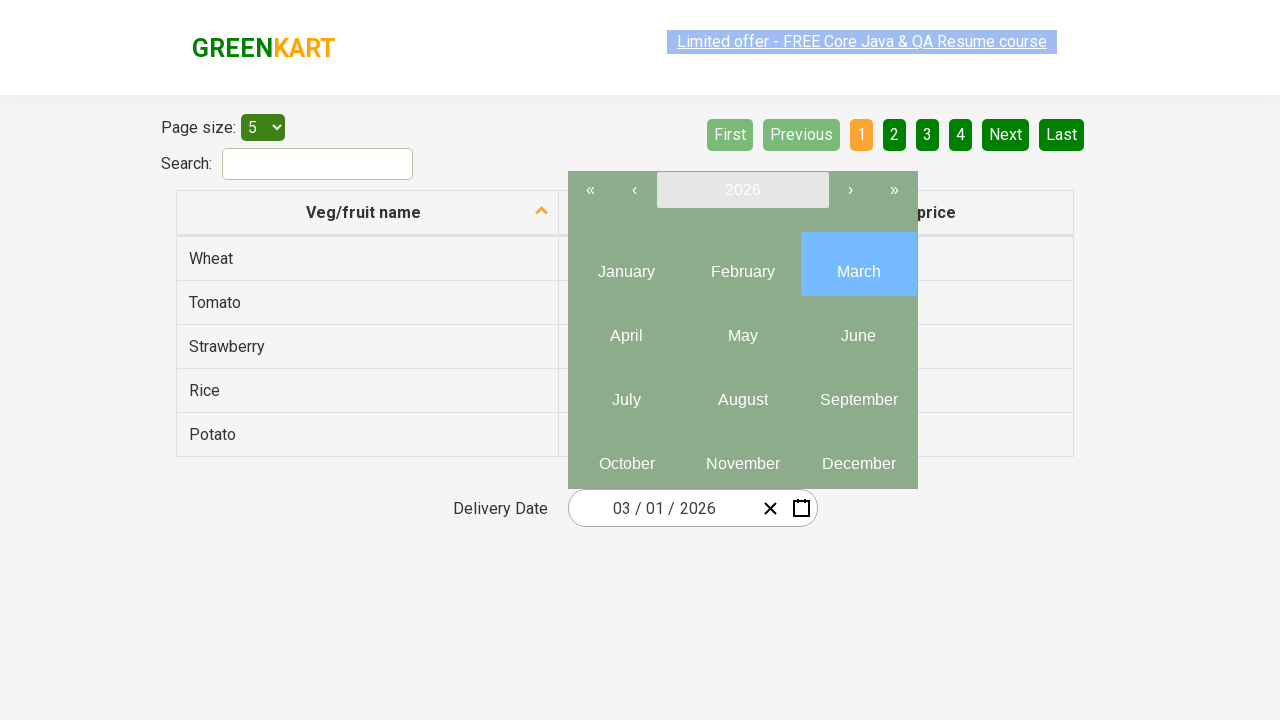

Navigated to year view in calendar at (742, 190) on .react-calendar__navigation__label
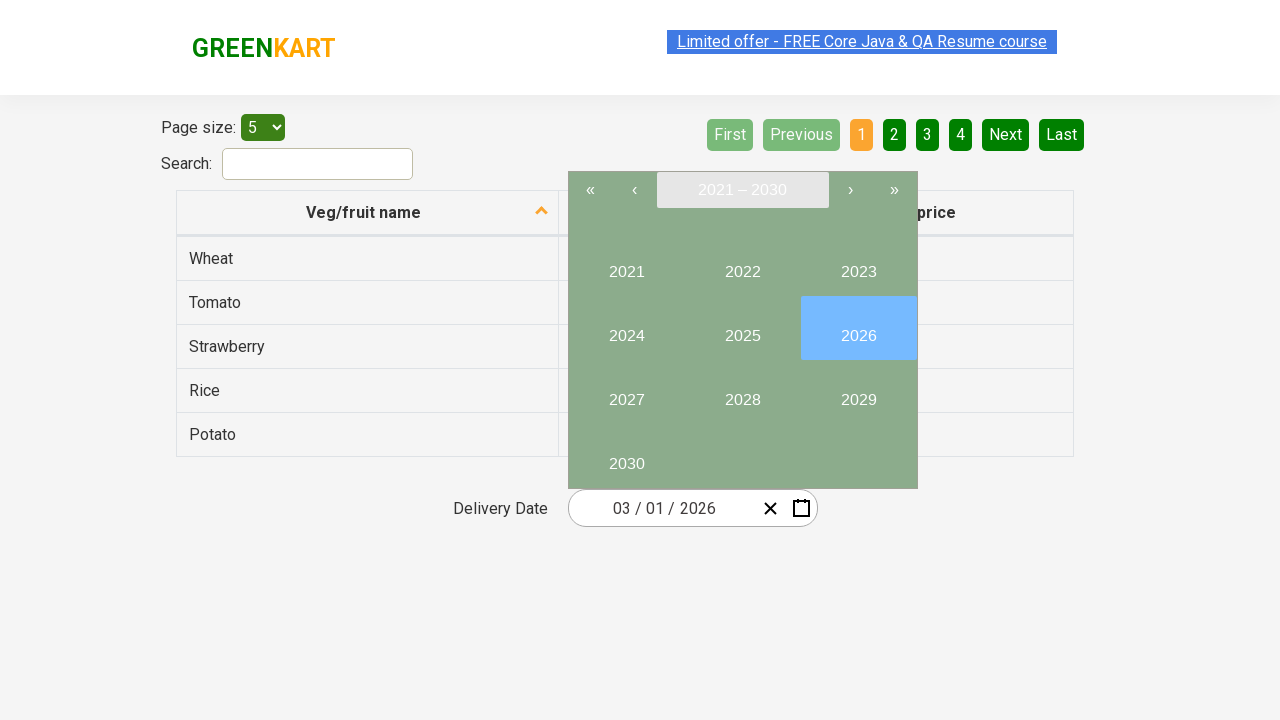

Selected year 2030 at (626, 456) on .react-calendar__tile:has-text('2030')
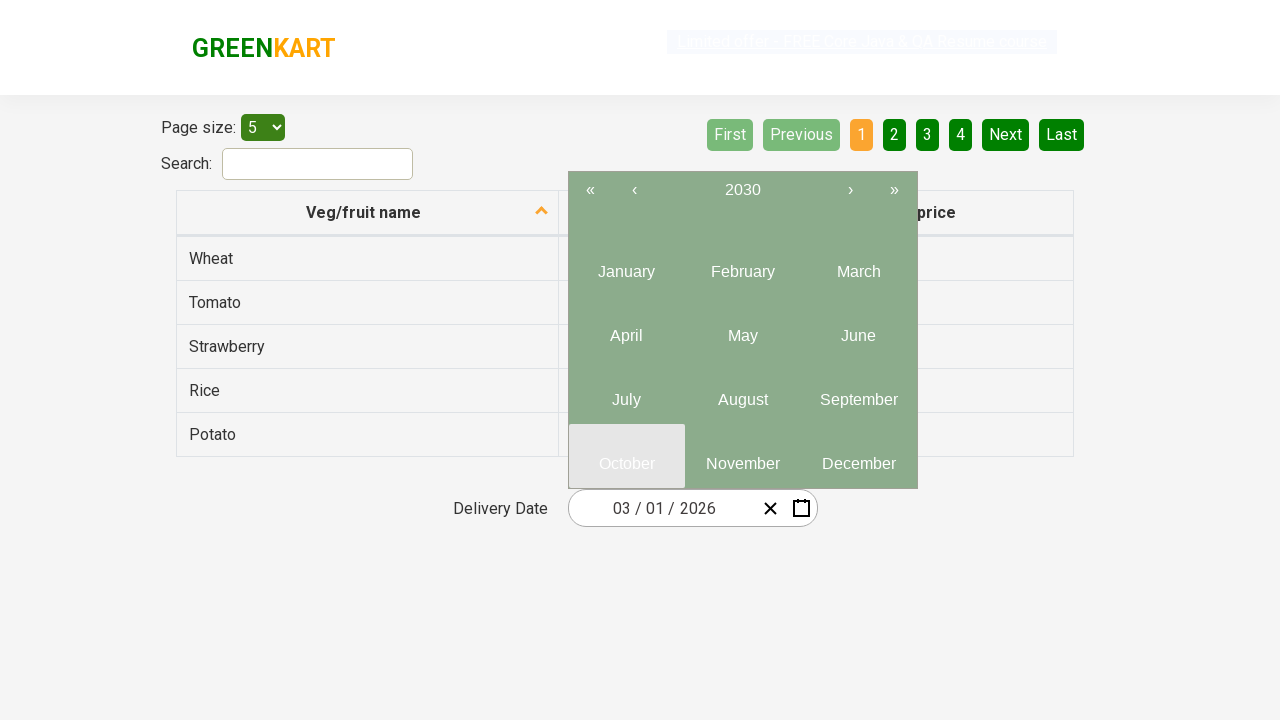

Selected June (month 6) in 2030 at (858, 328) on .react-calendar__year-view__months__month >> nth=5
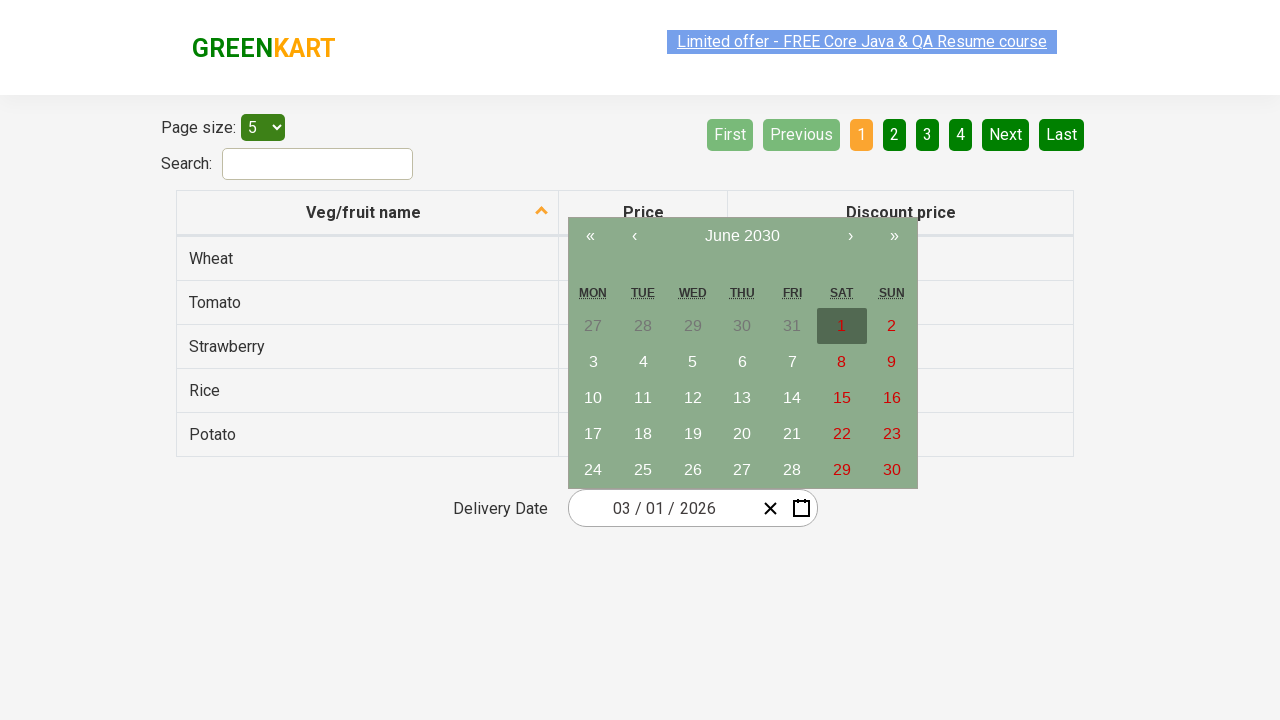

Selected day 15 - calendar date set to June 15, 2030 at (842, 398) on .react-calendar__tile:has-text('15')
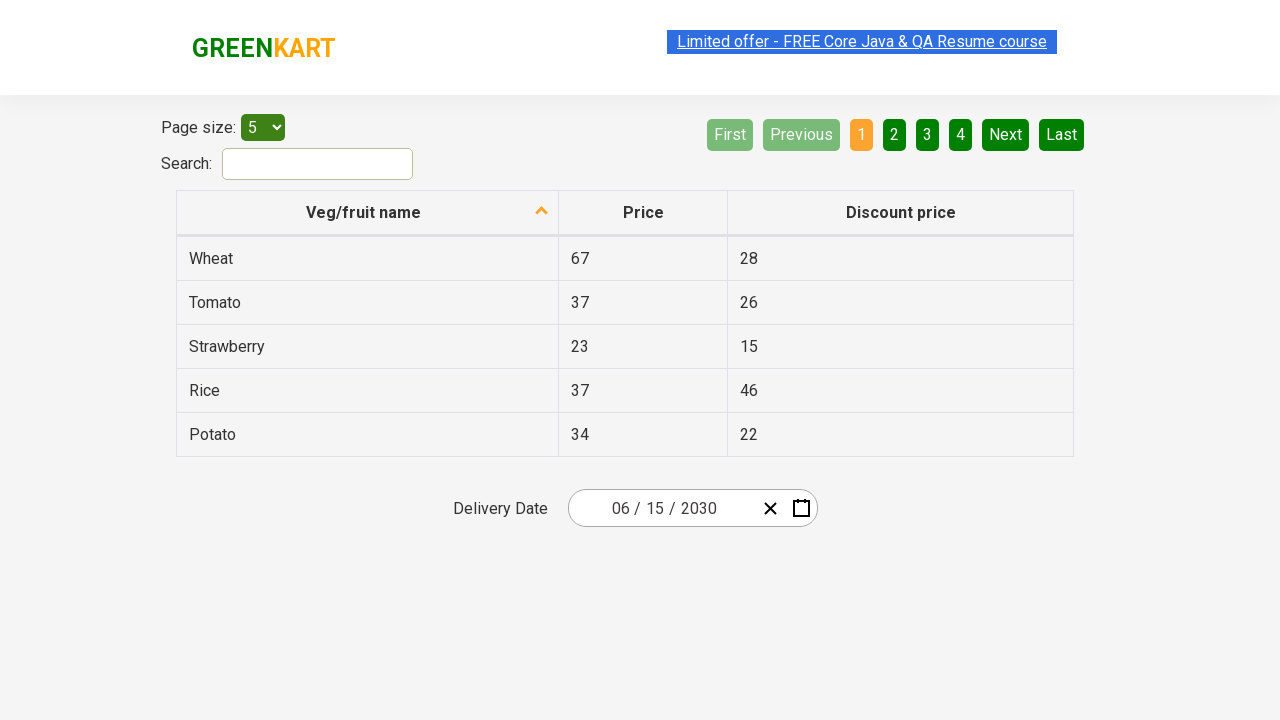

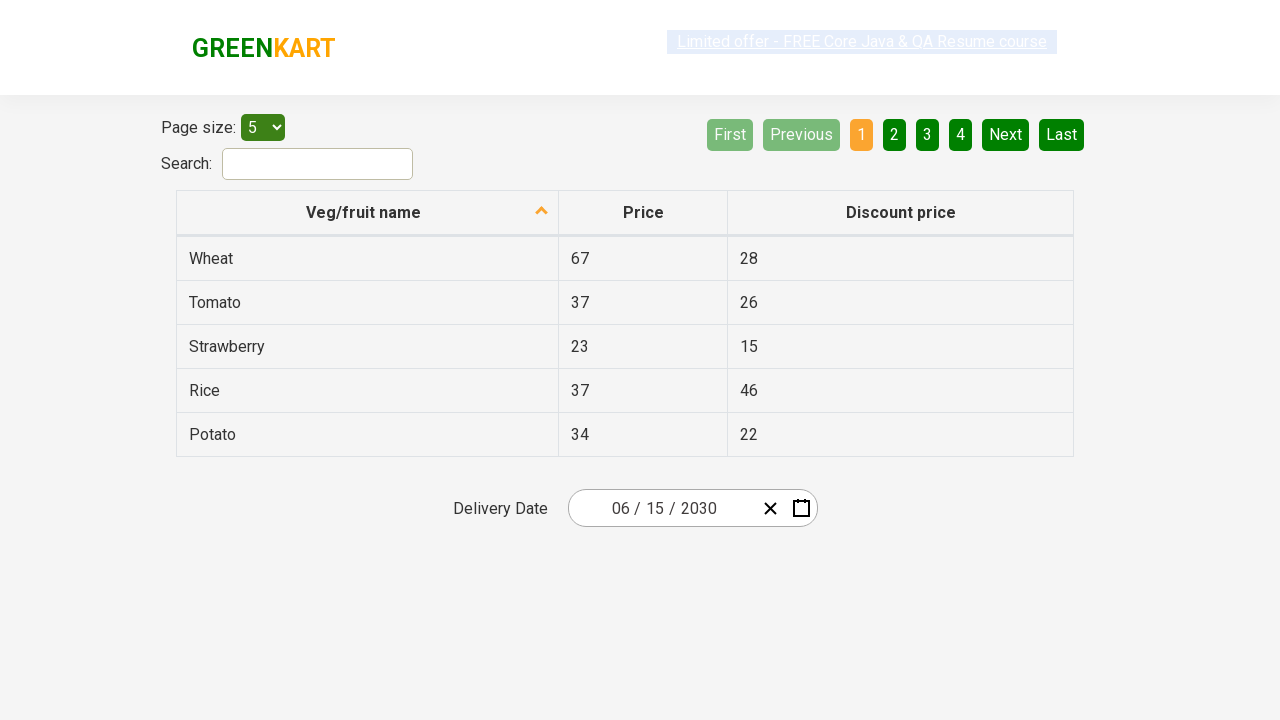